Tests dropdown selection by finding and clicking on specific option

Starting URL: https://letcode.in/forms

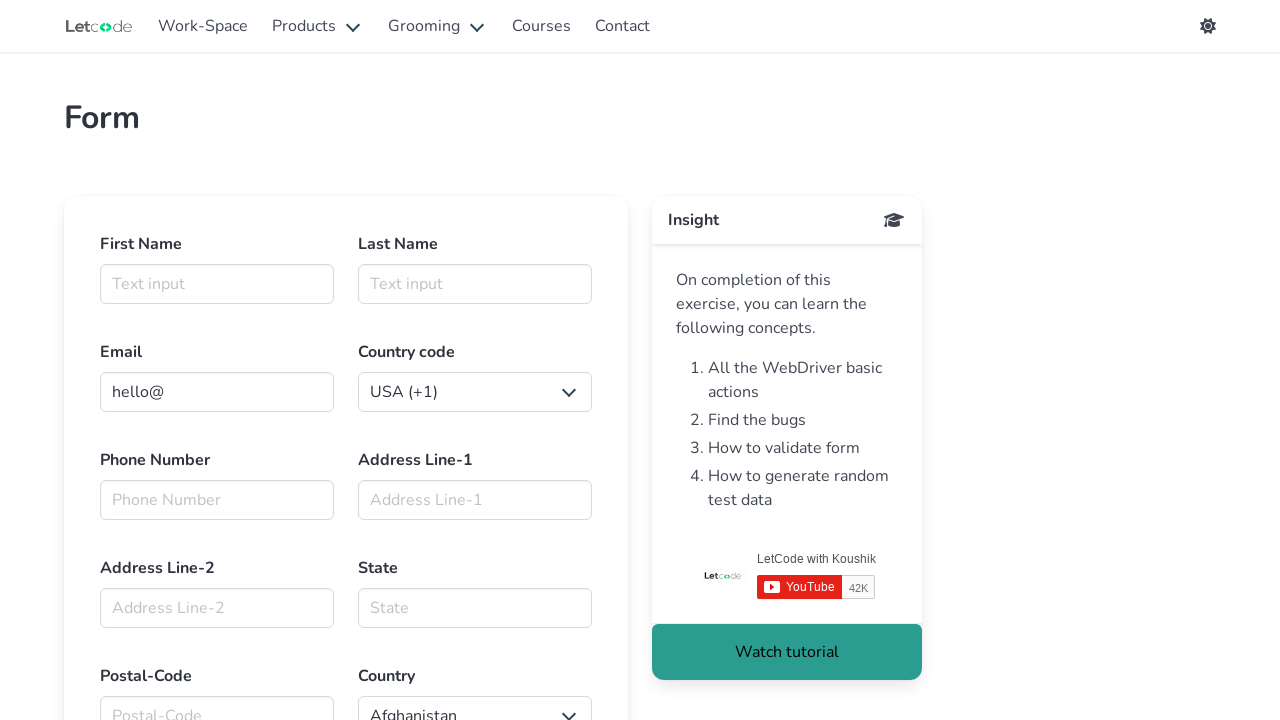

Located all dropdown options in second select element
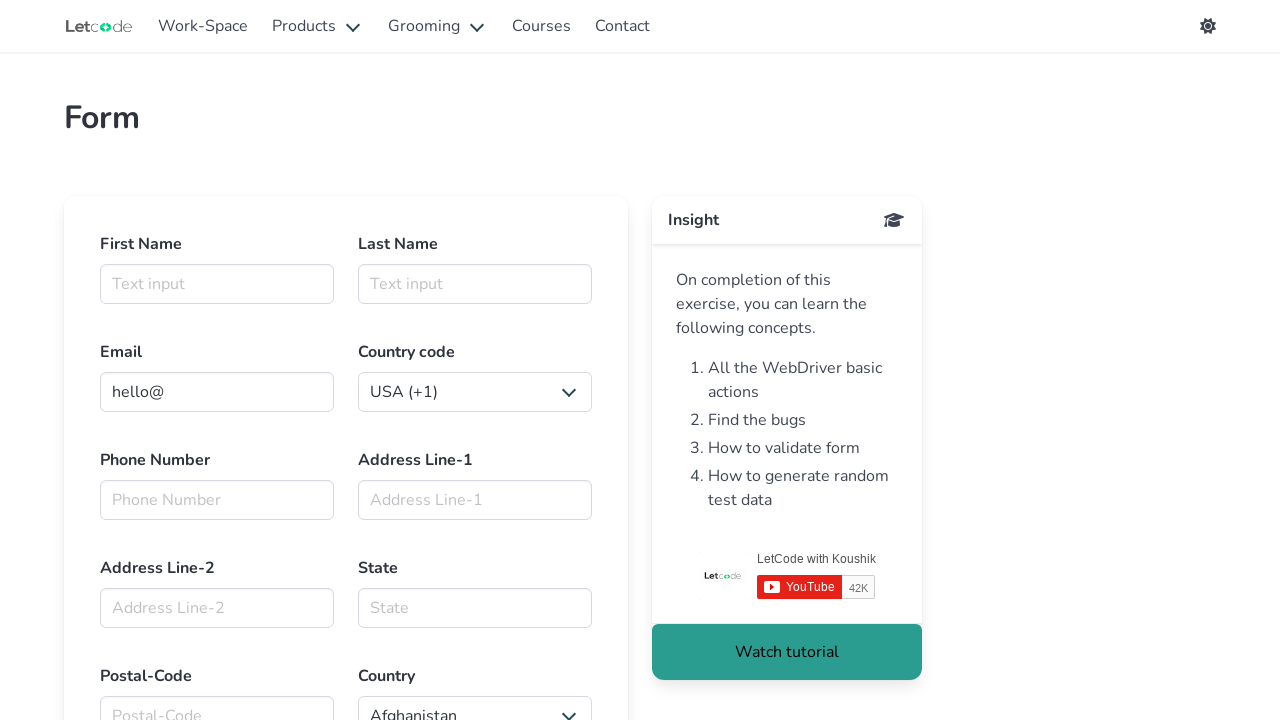

Clicked on Maldives option in dropdown at (475, 700) on (//div[@class='select'])[2] >> nth=0
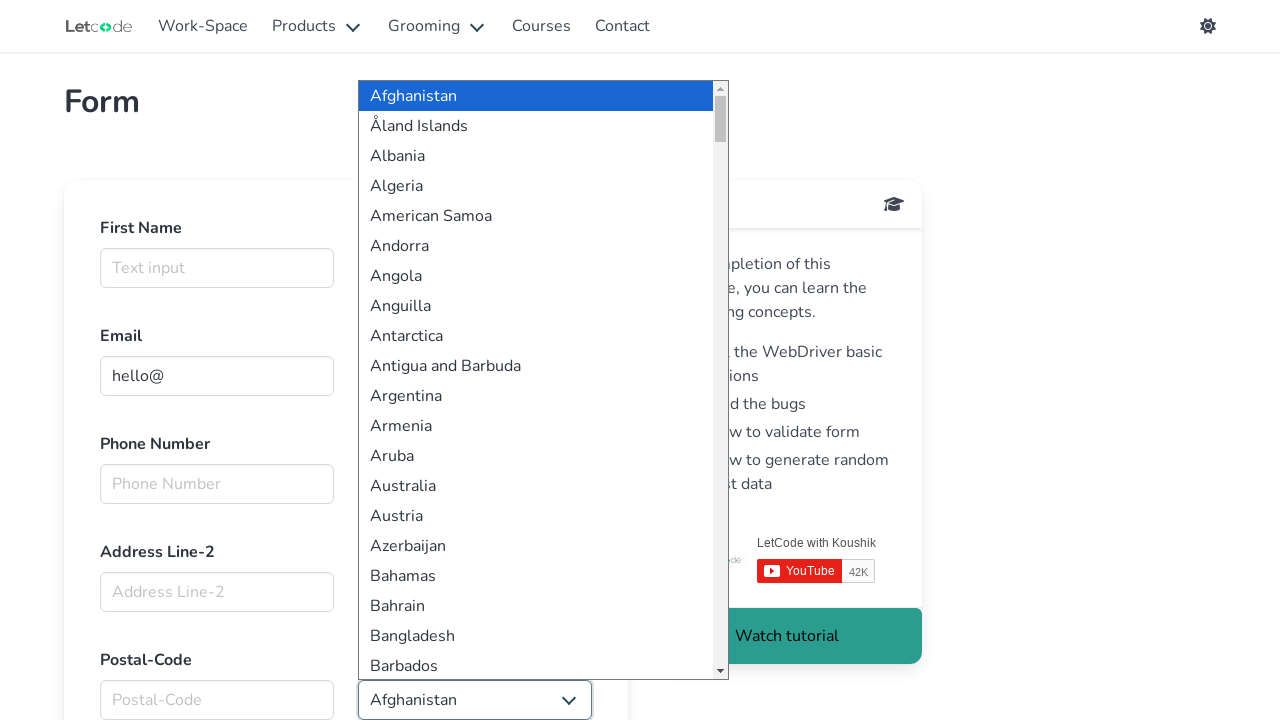

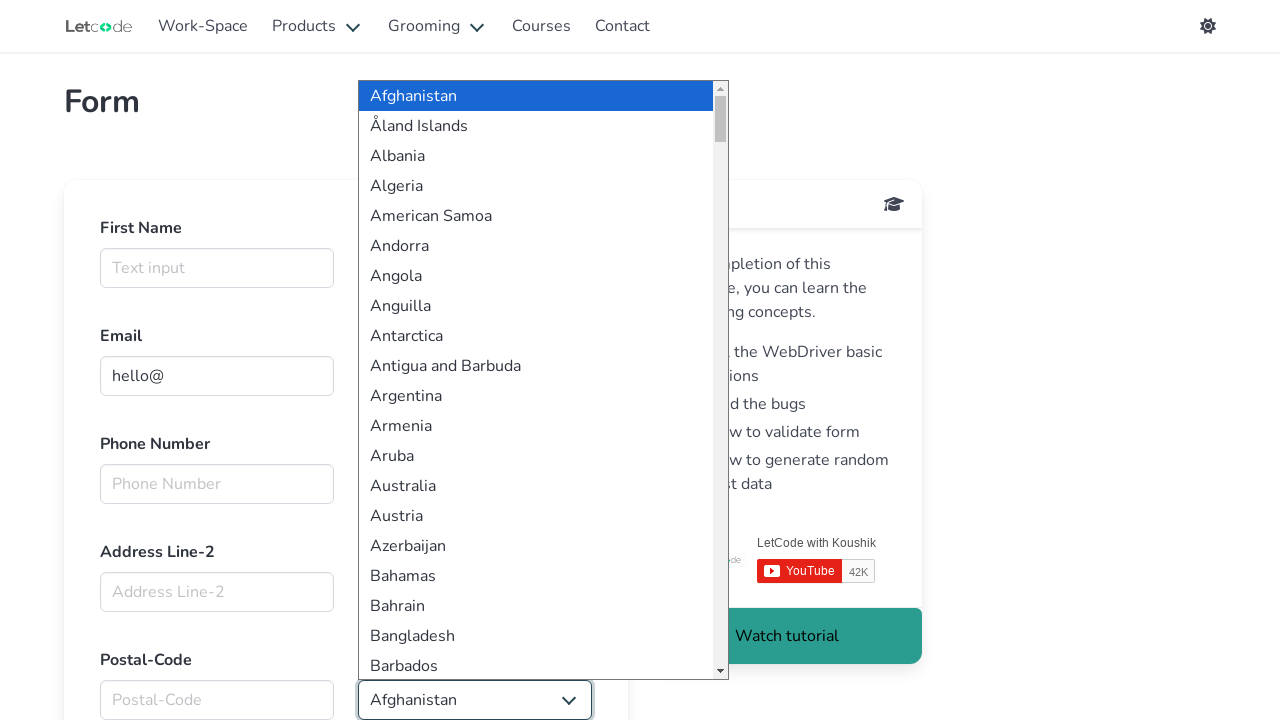